Navigates to Maxima job listings page and clicks "Show More" button repeatedly to load all available job postings

Starting URL: https://vakances.maxima.lv/jobs

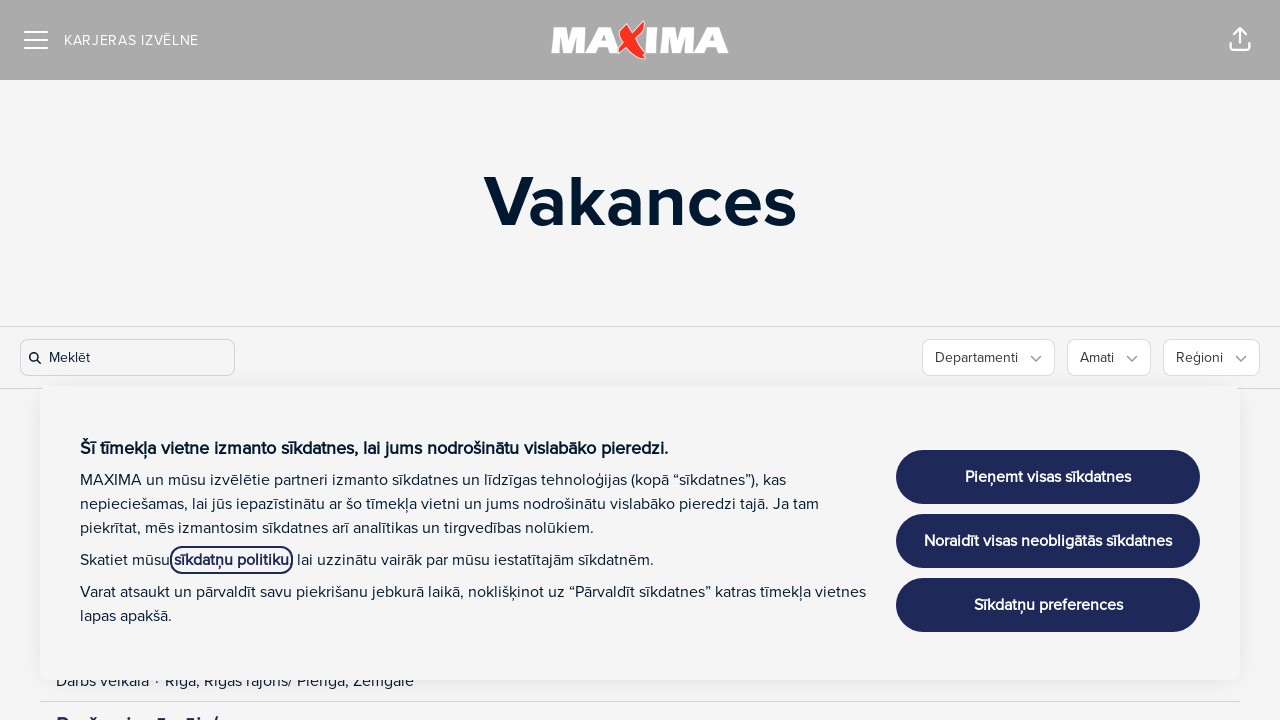

Waited for jobs list container to load
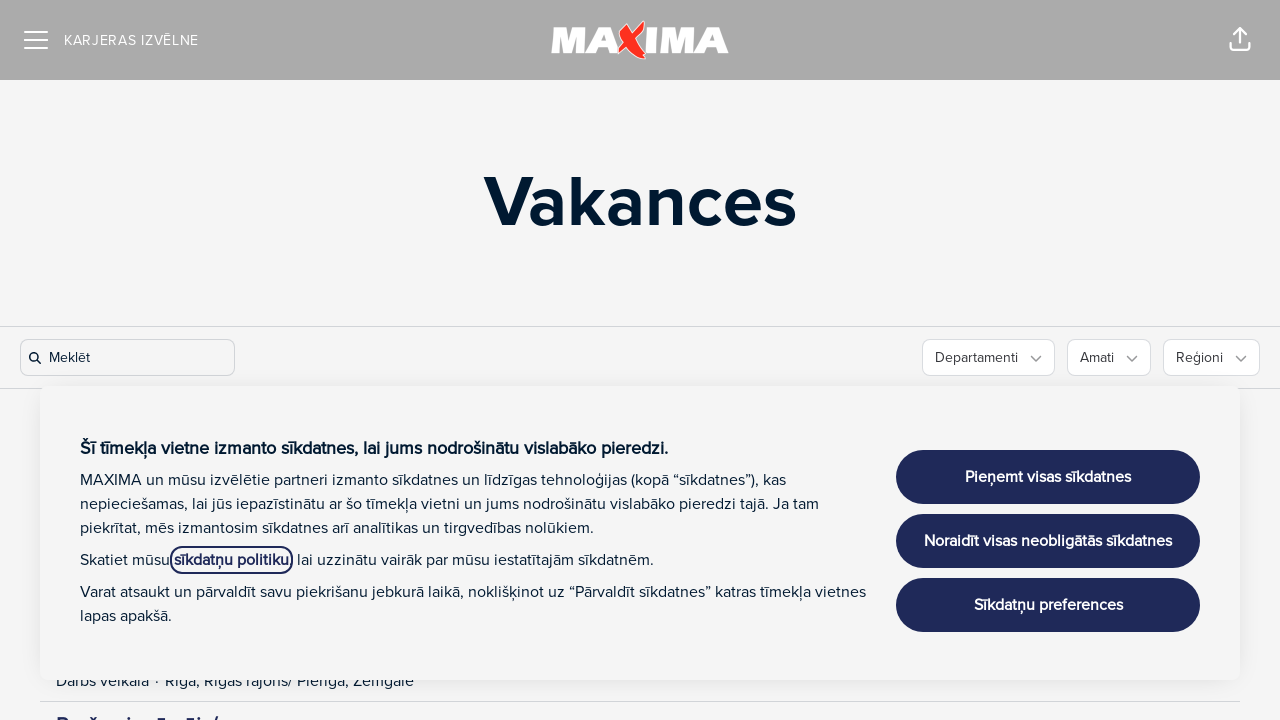

Clicked 'Show More' button to load additional job postings at (640, 361) on #show_more_button a
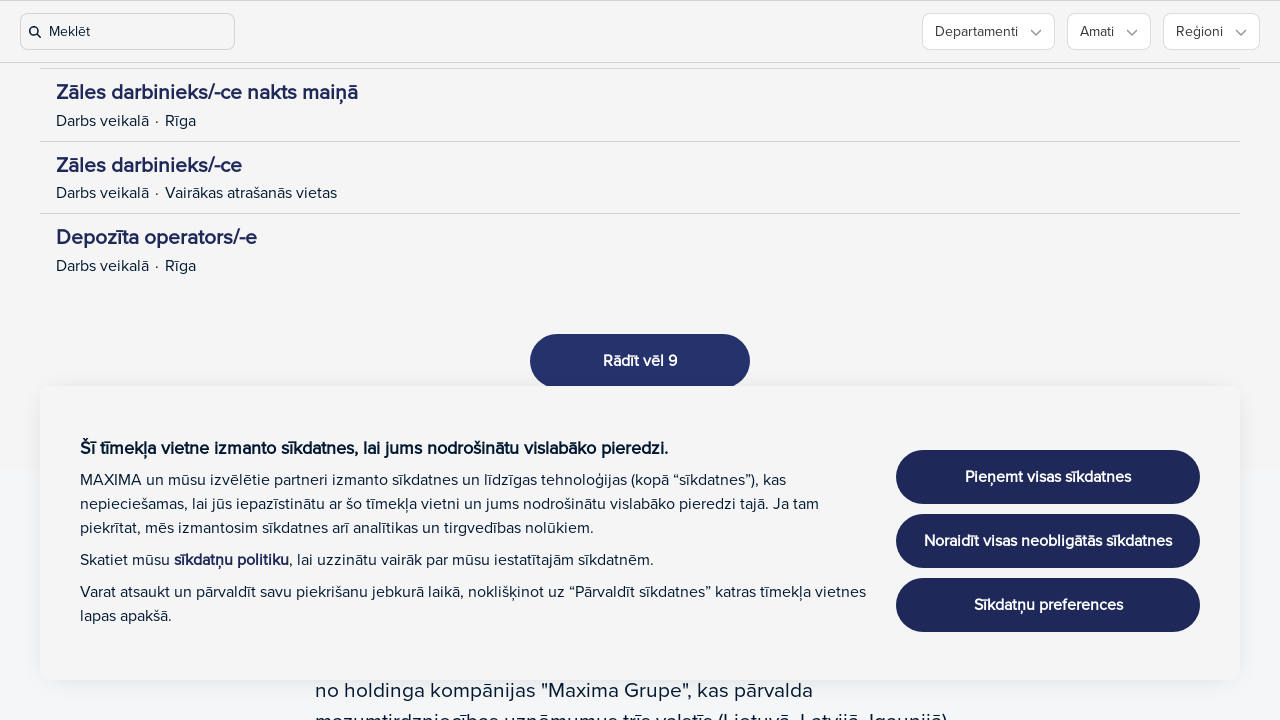

Waited 2 seconds for new jobs to load
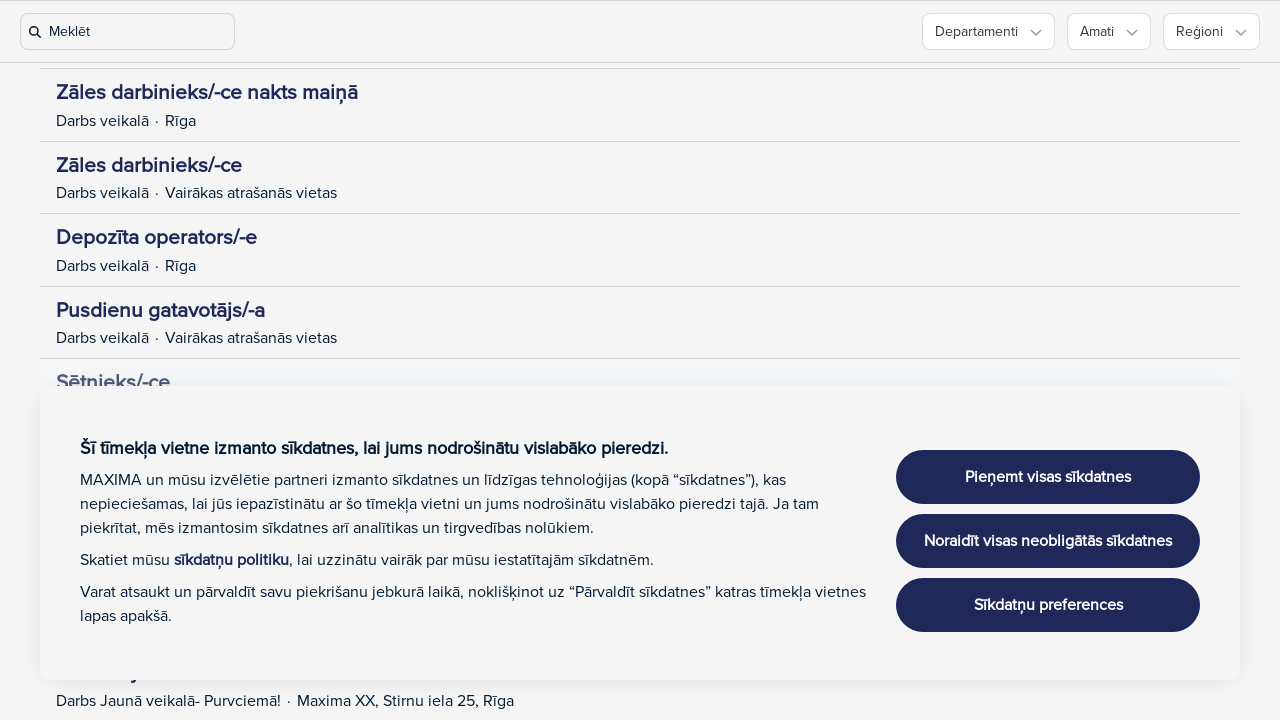

Verified that job listing items are displayed in the container
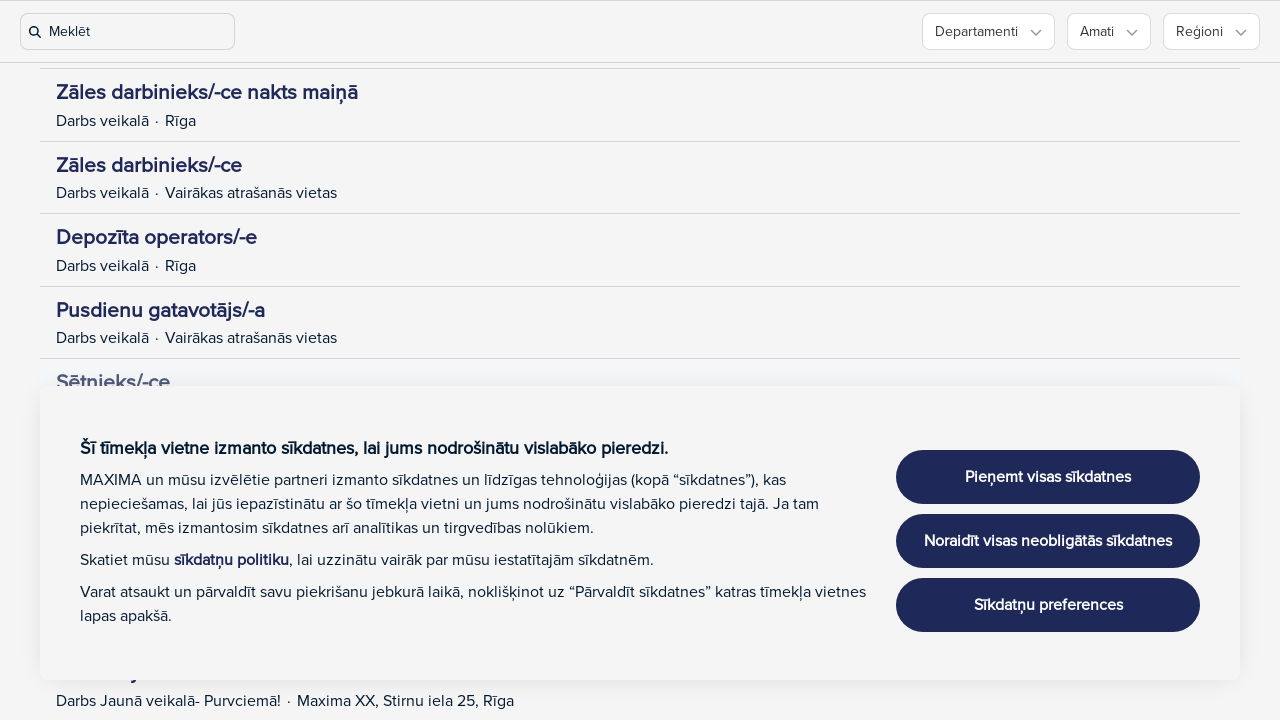

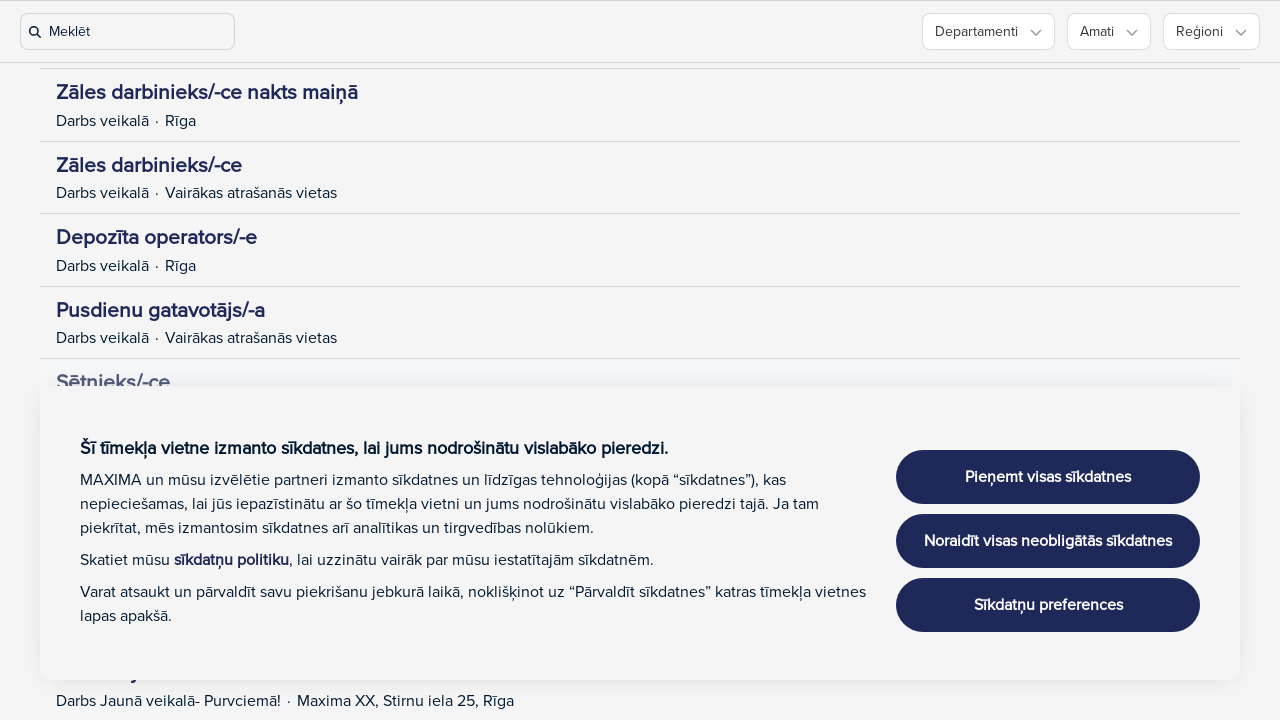